Tests API mocking functionality by intercepting an API route, returning mock fruit data, and verifying the mocked data appears in the UI.

Starting URL: https://demo.playwright.dev/api-mocking

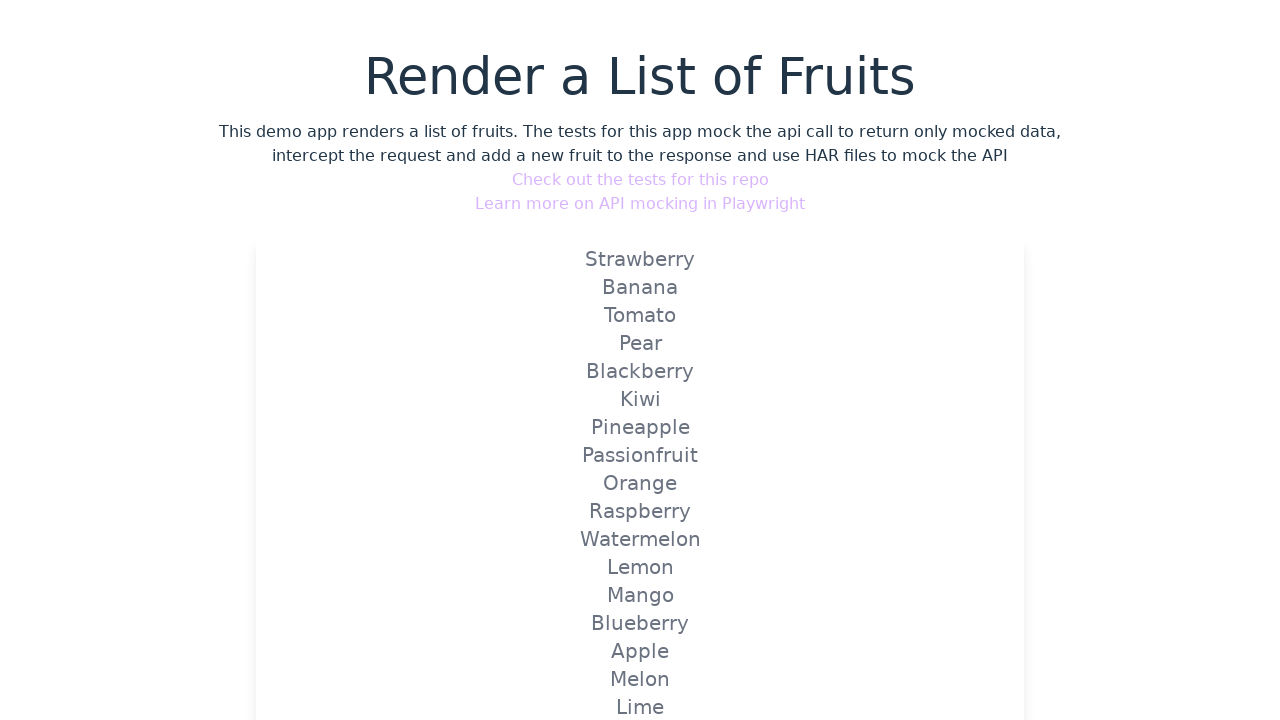

Mocked fruits API endpoint to return custom fruit data
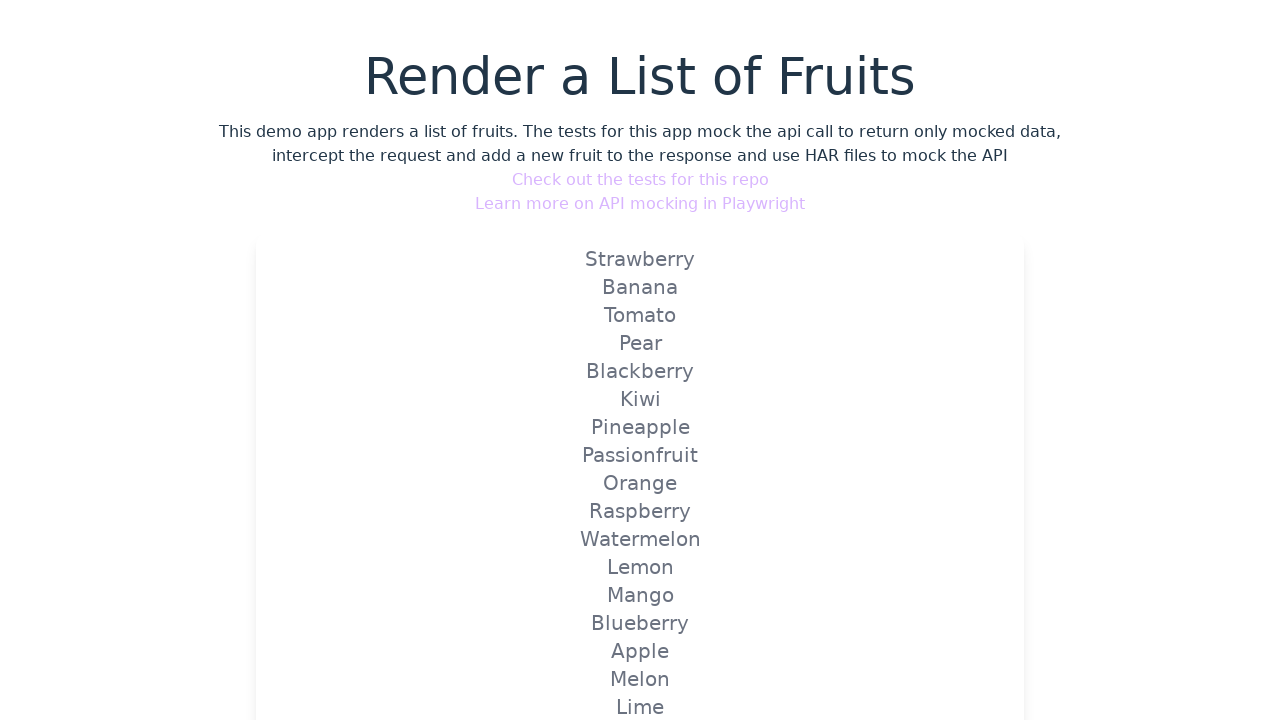

Reloaded page to trigger mocked API response
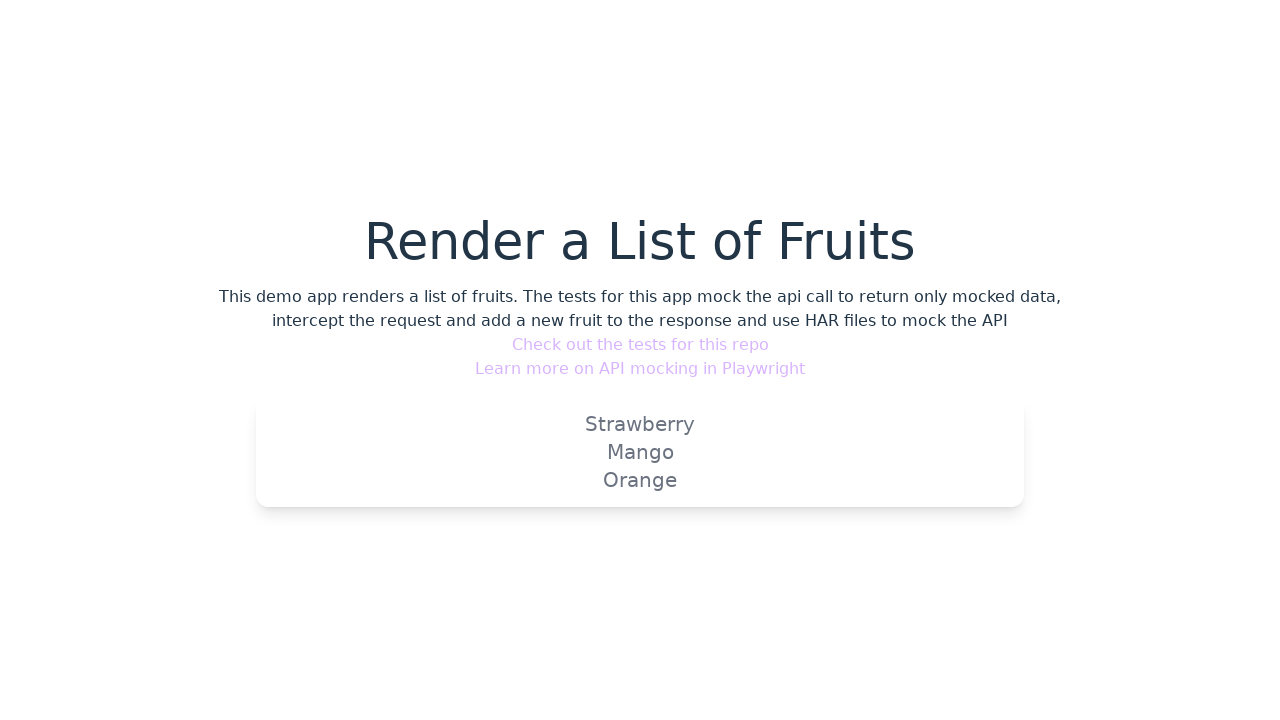

Verified mocked fruit data 'Strawberry' is visible on page
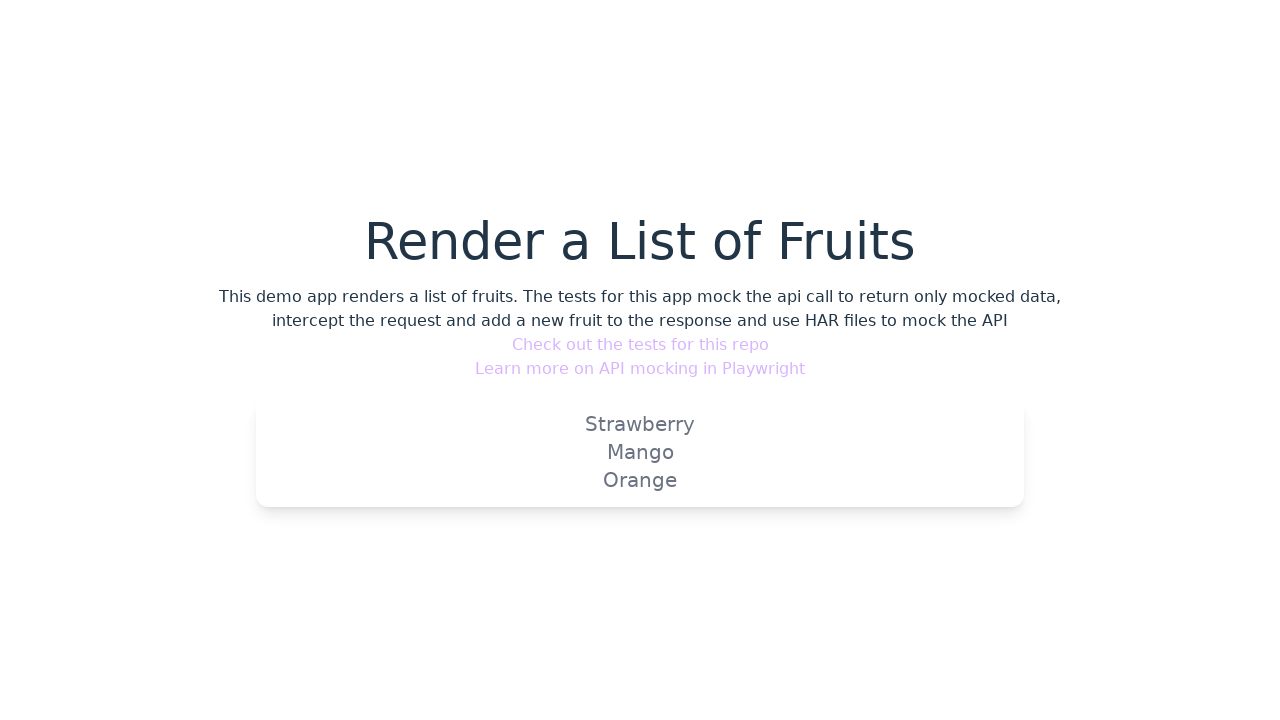

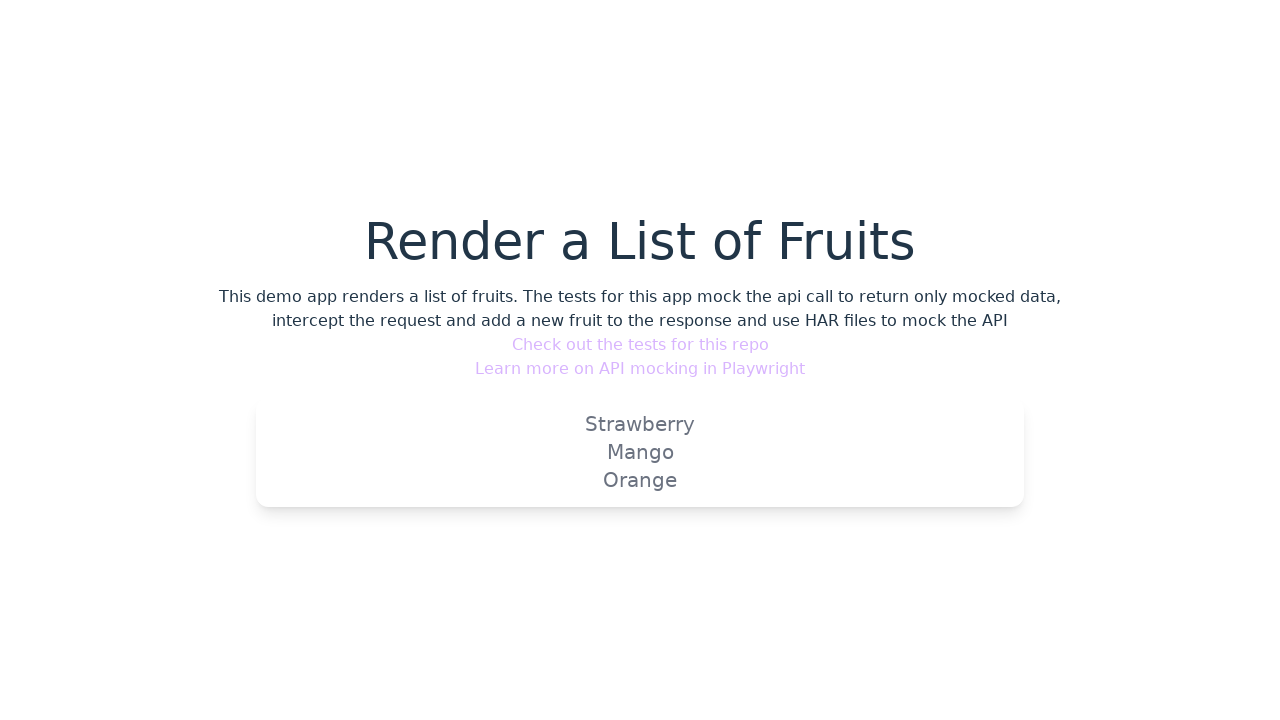